Tests ABN Lookup search functionality by entering a business name and clicking the search button, then verifying results are displayed

Starting URL: https://abr.business.gov.au/

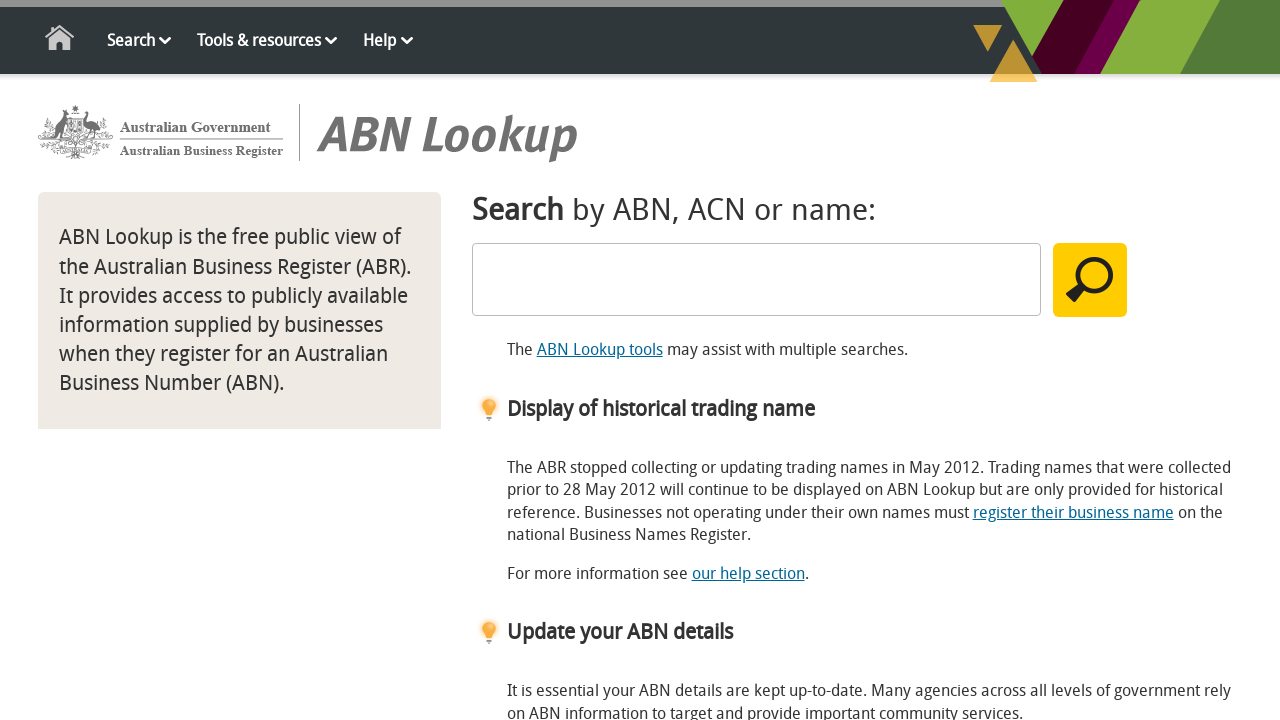

Filled search field with 'Woolworths' on #SearchText
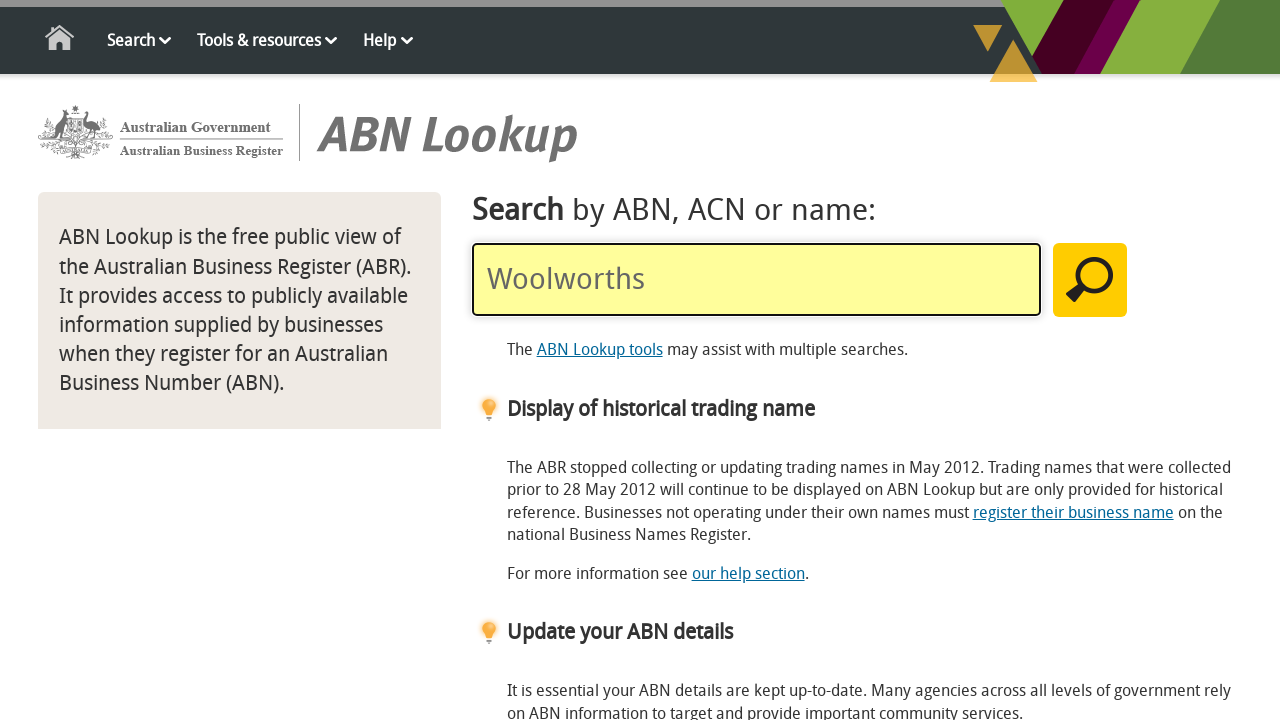

Clicked search button to search for business at (1090, 280) on #MainSearchButton
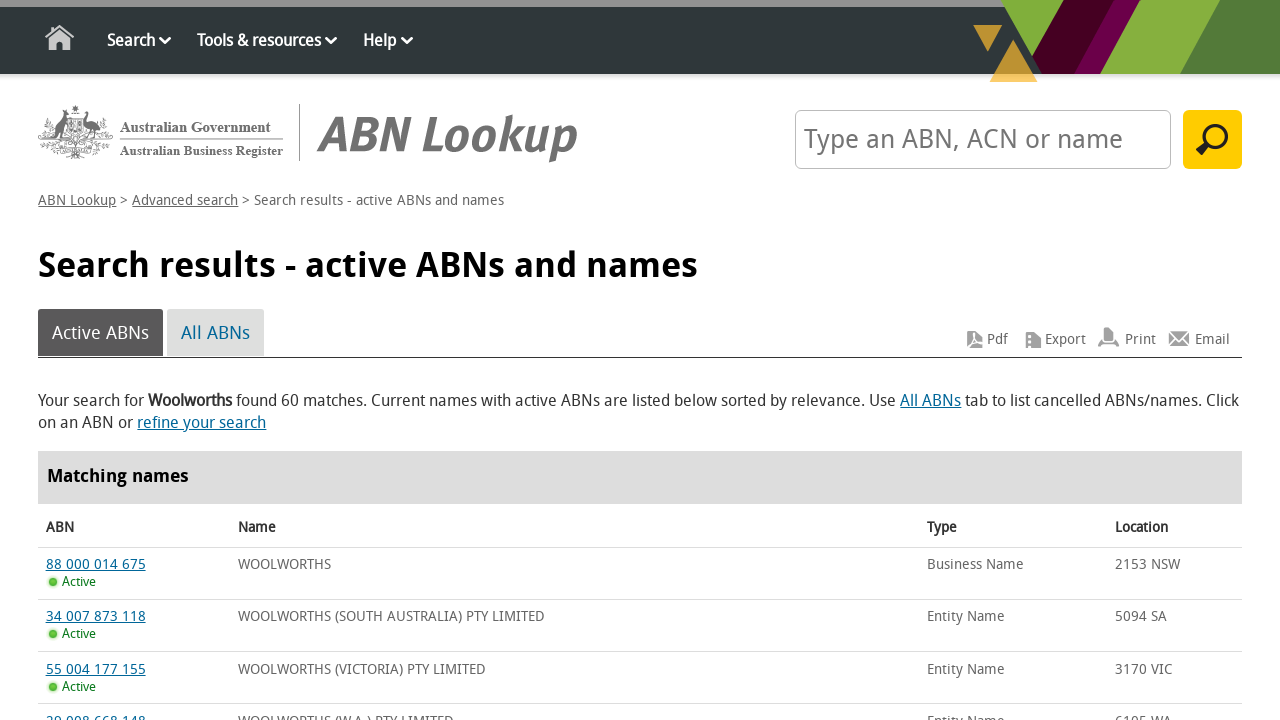

Search results displayed with Woolworths matches
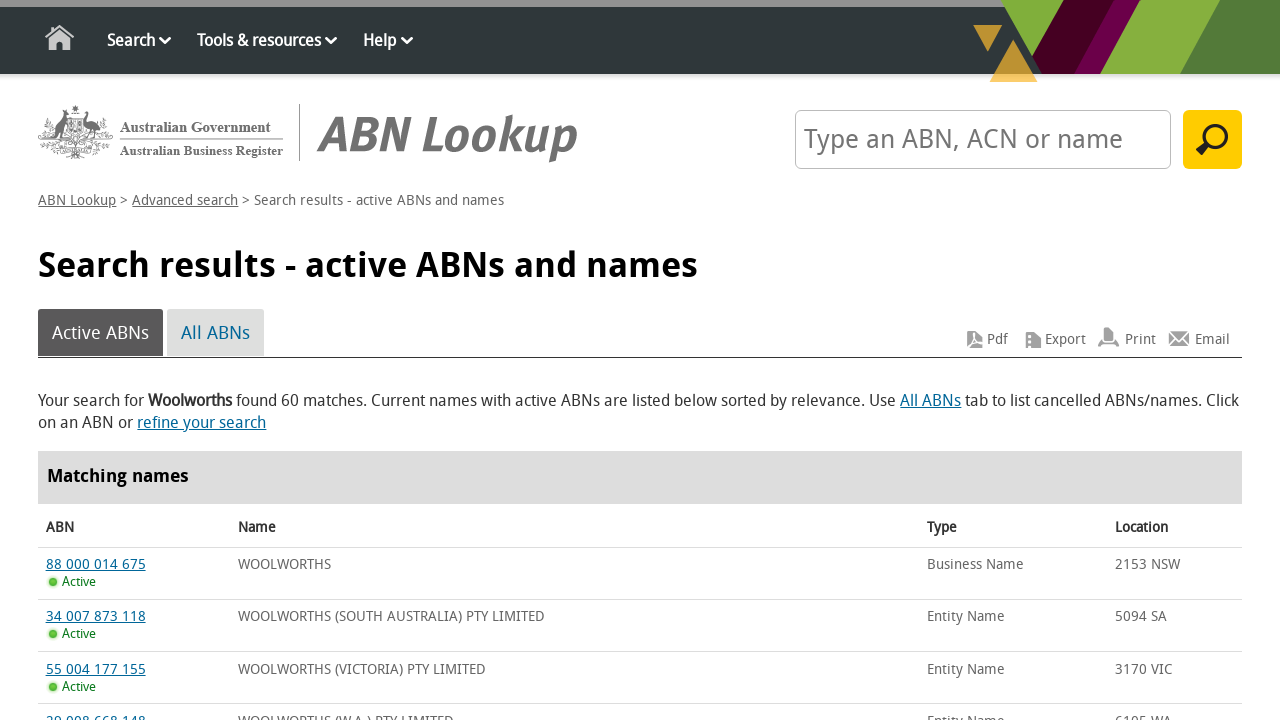

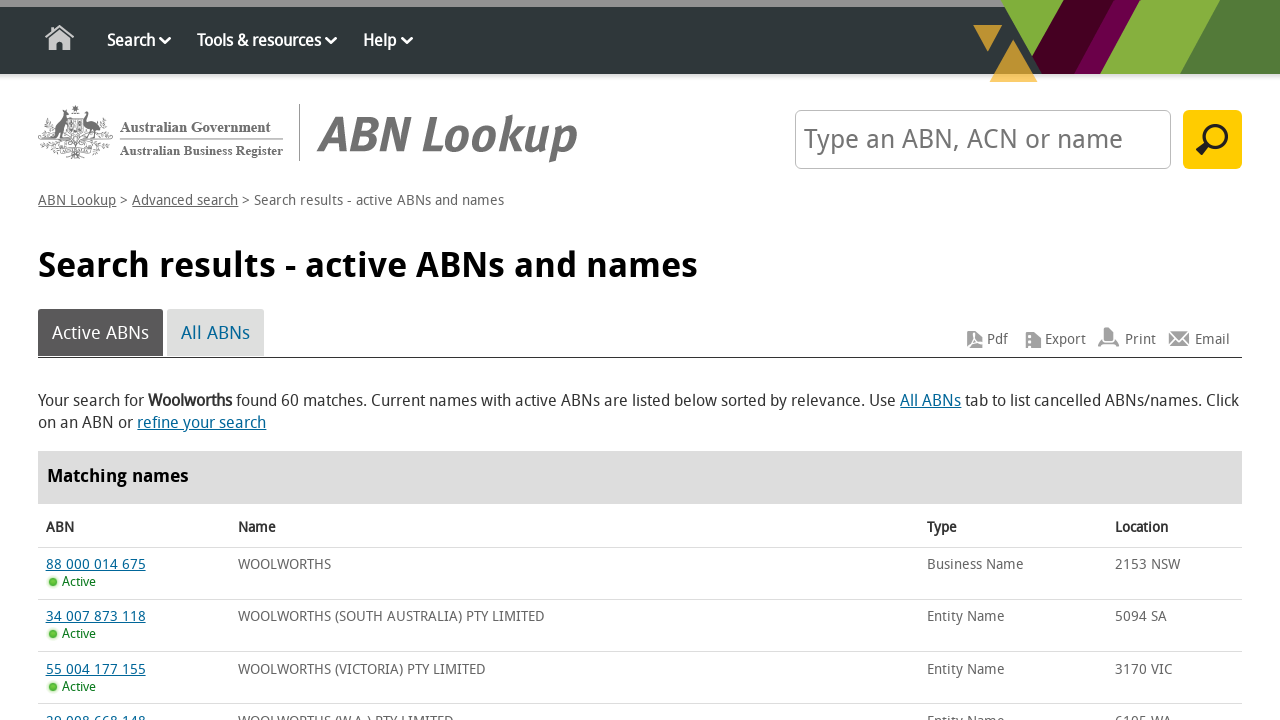